Tests clicking on a navigation element using relative positioning on the Bulgarian government website

Starting URL: https://www.gov.bg/

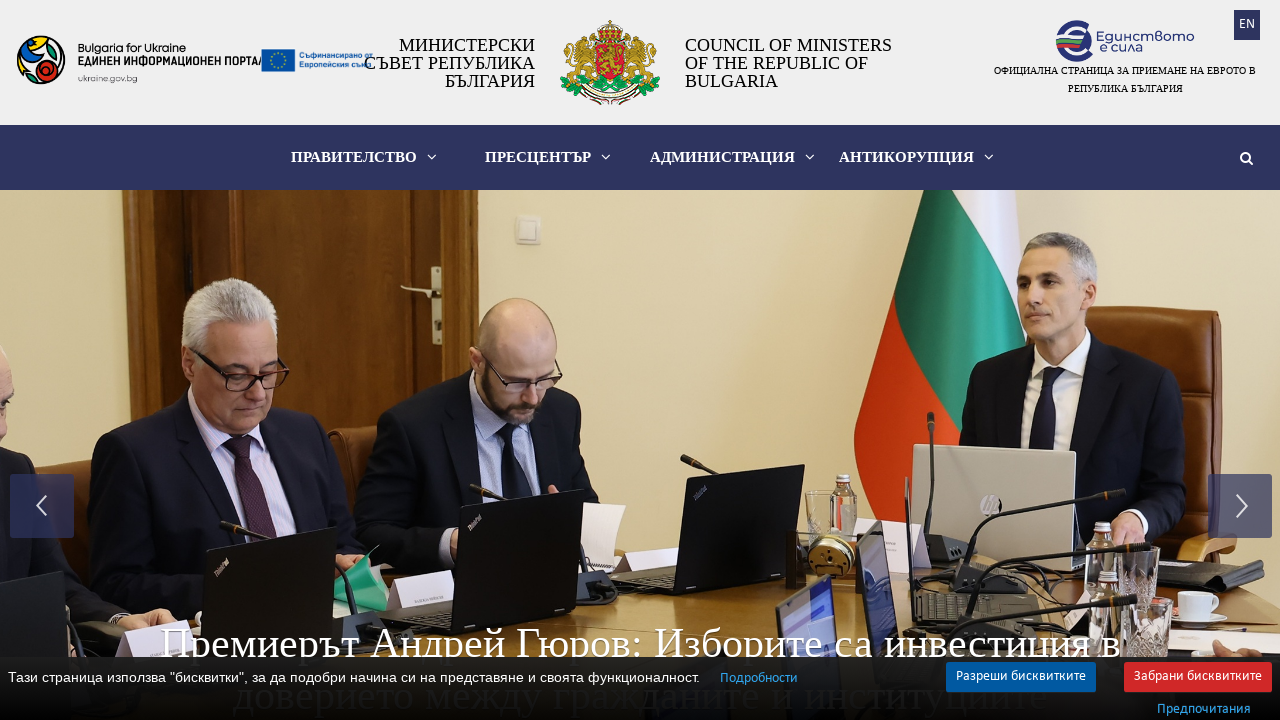

Waited for page DOM content to load on Bulgarian government website
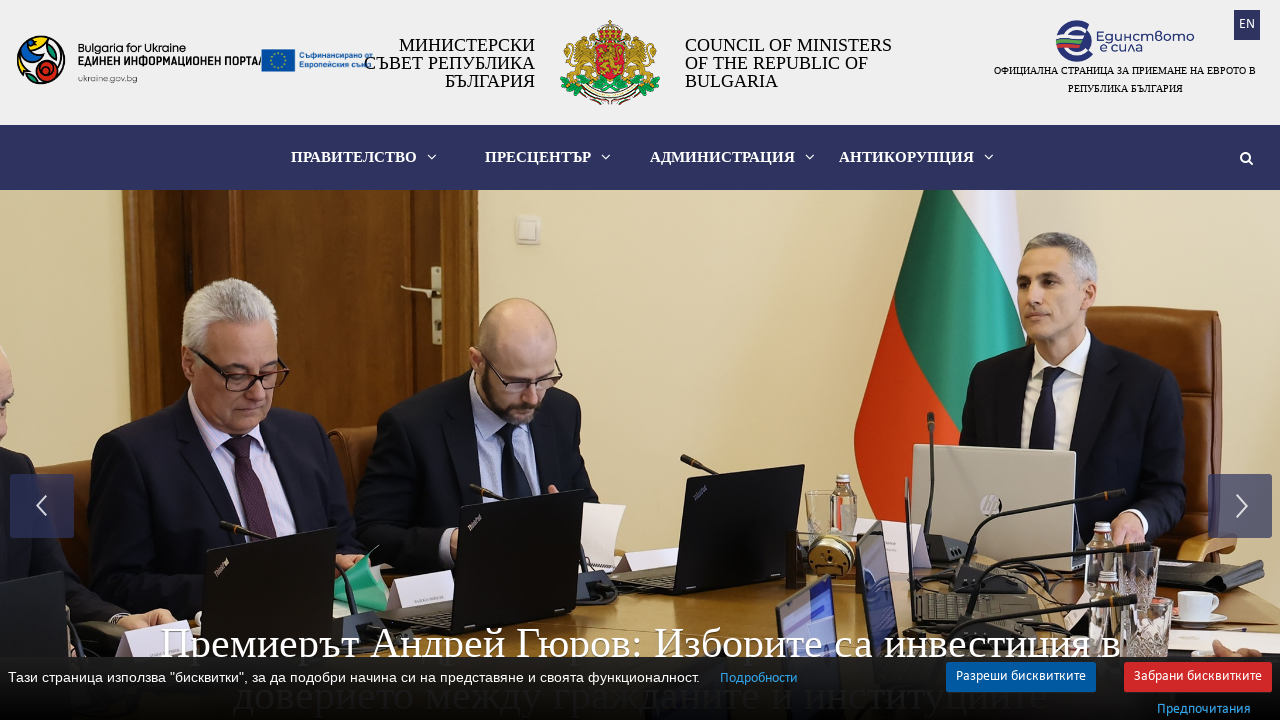

Clicked on navigation element using relative positioning with language selector at (1247, 25) on a.language >> nth=0
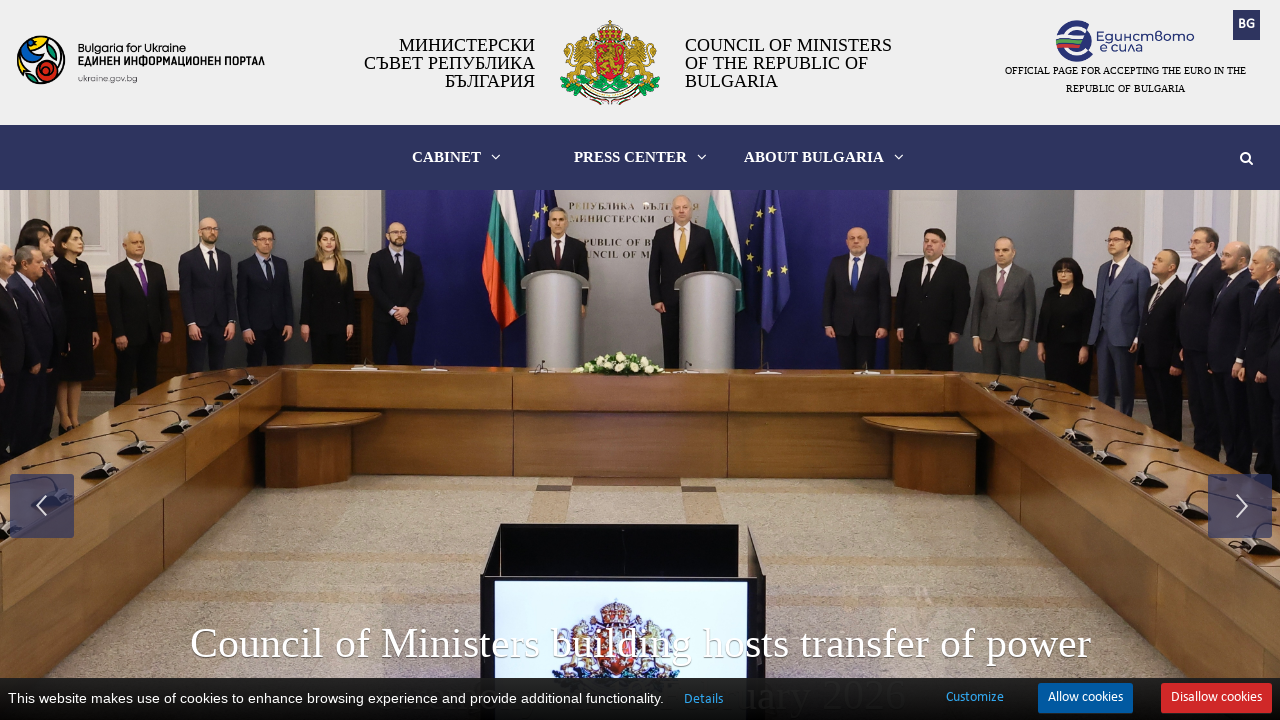

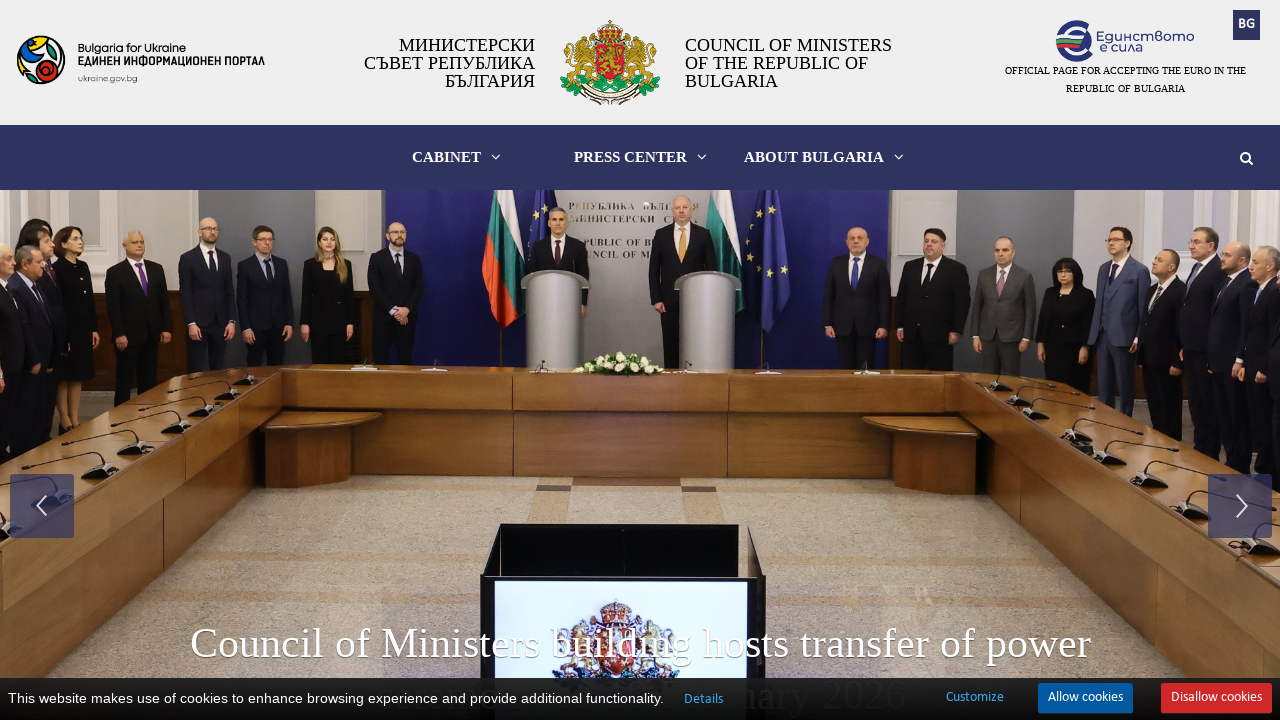